Tests the onboarding screen by verifying it's visible and clicking through all 6 "Next" buttons to complete the onboarding flow and reach the login page

Starting URL: https://traxionpay-app.web.app/#/login

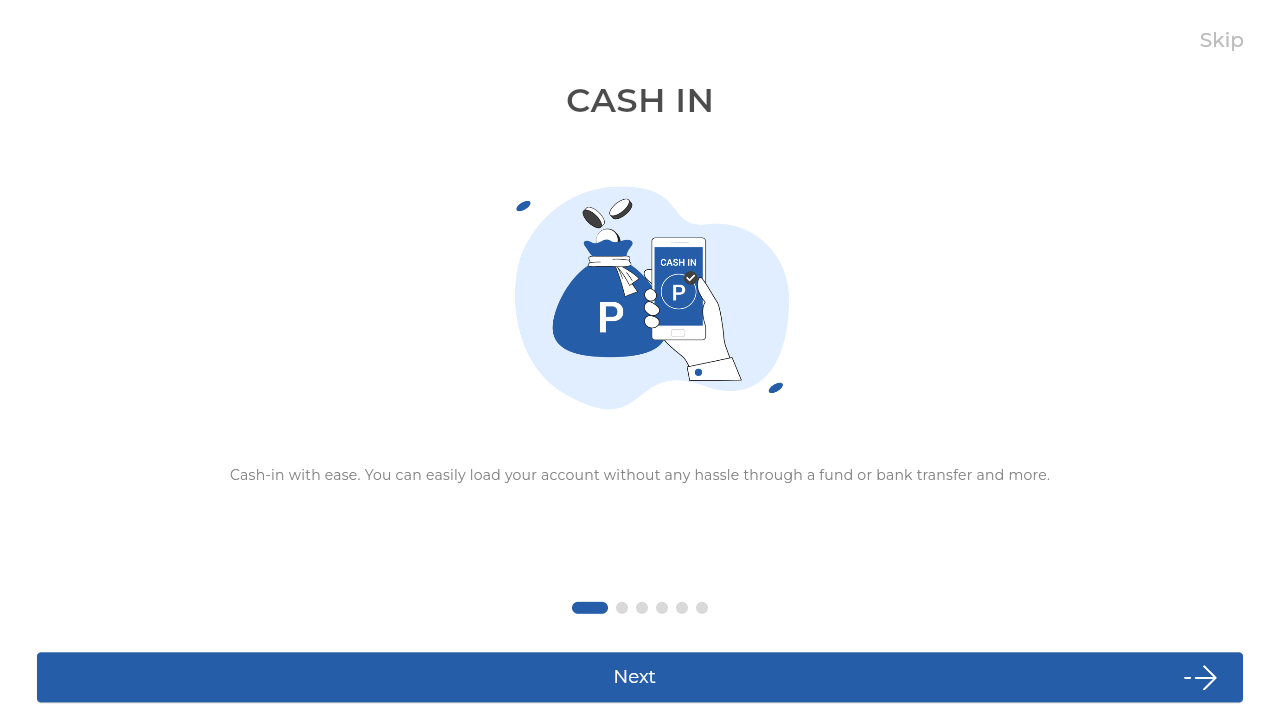

Redirected to onboarding page
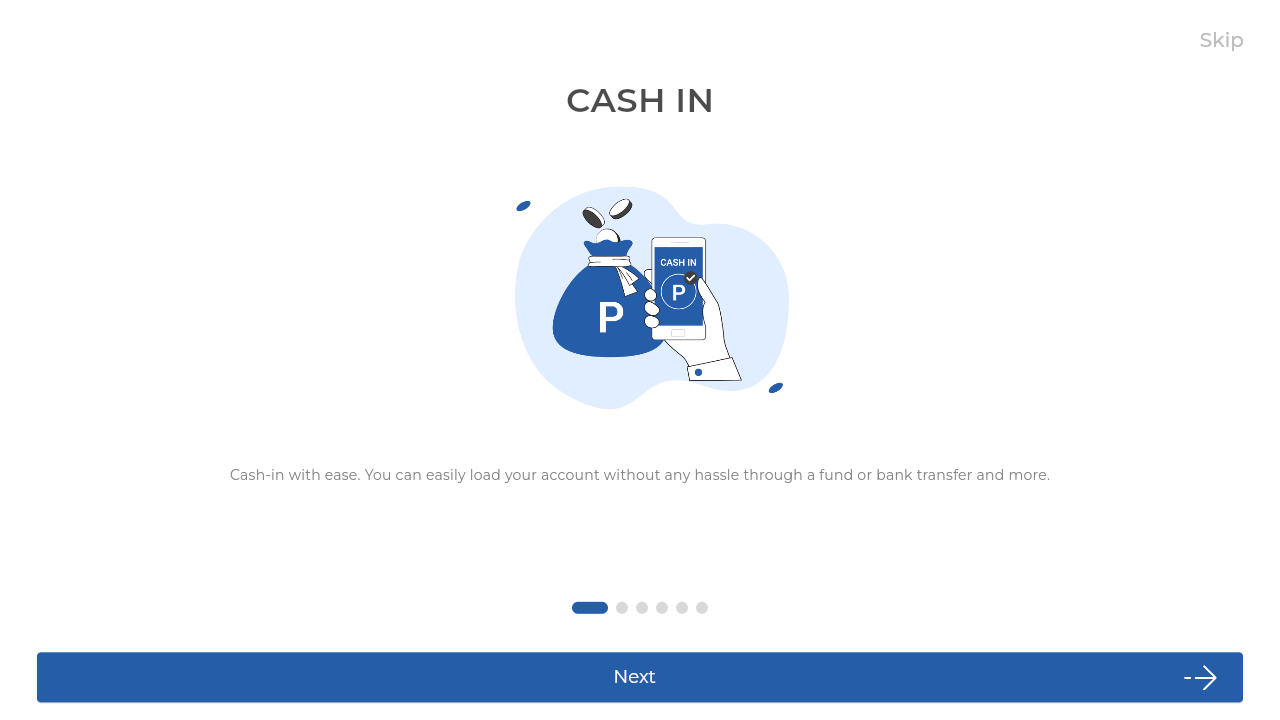

Verified onboarding screen element is visible
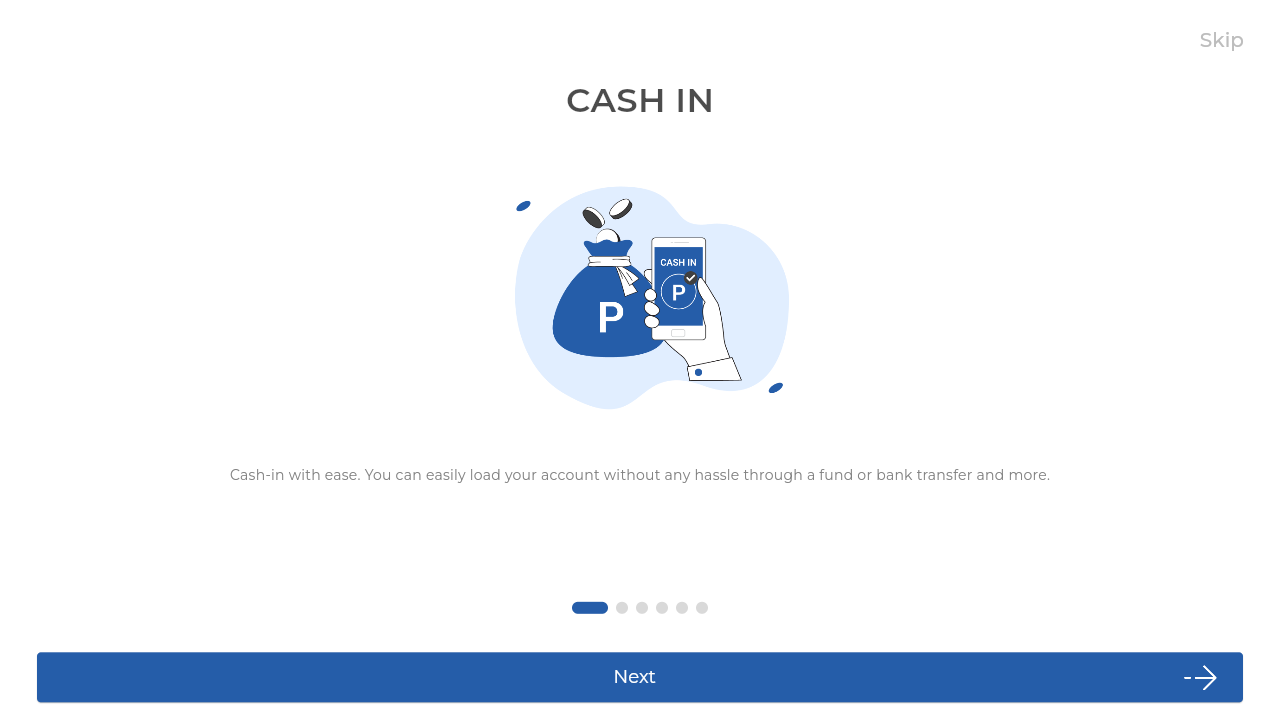

Clicked Next button 1 of 6 at (640, 677) on internal:role=button[name="Next"i]
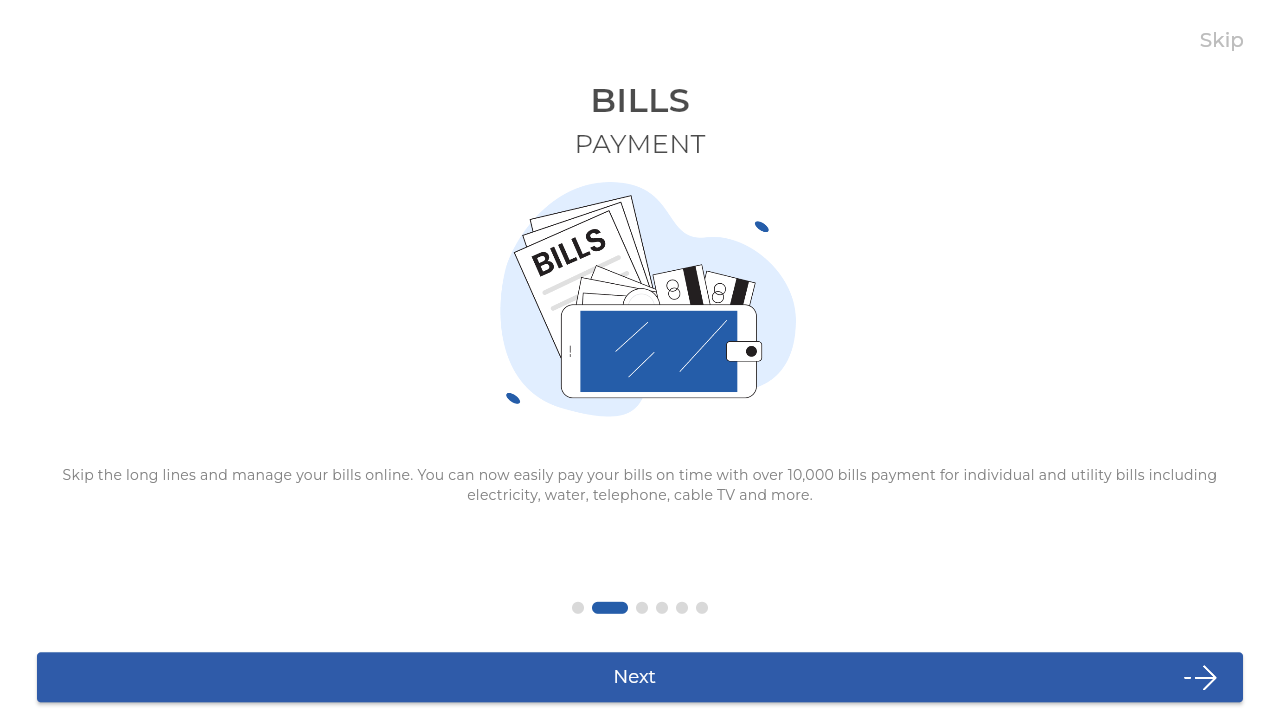

Waited 1000ms after clicking Next button 1
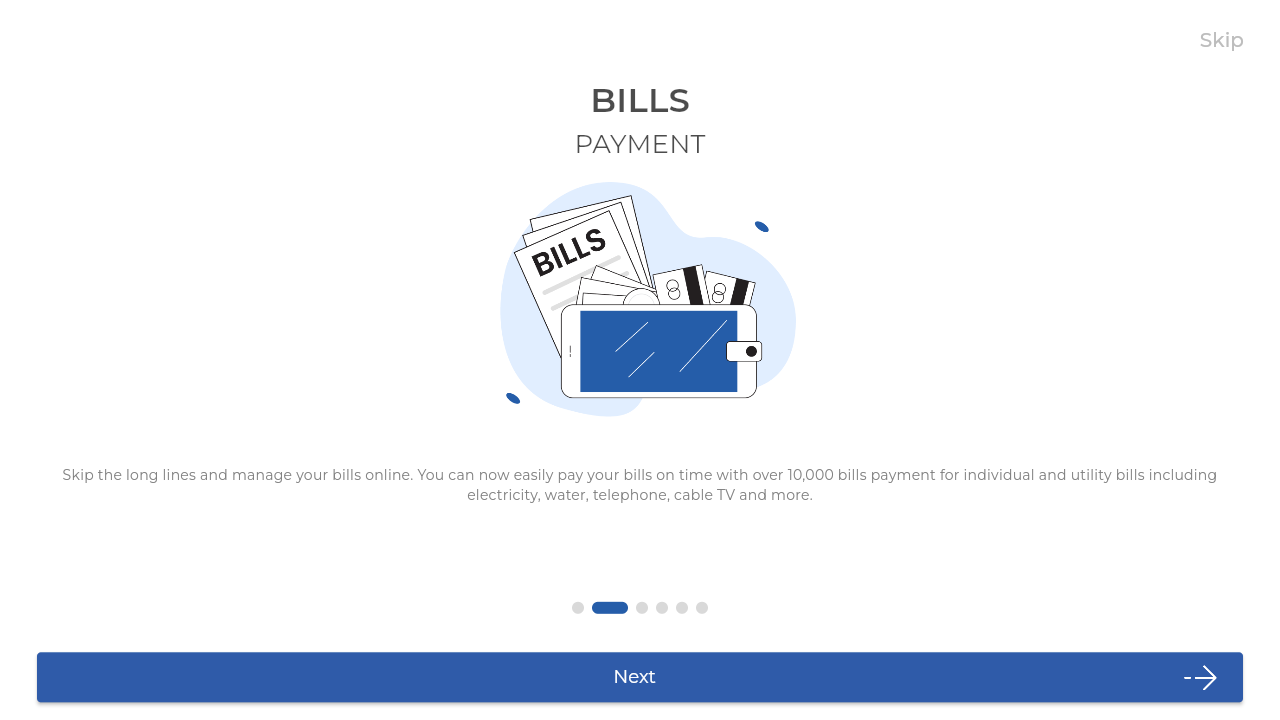

Clicked Next button 2 of 6 at (640, 677) on internal:role=button[name="Next"i]
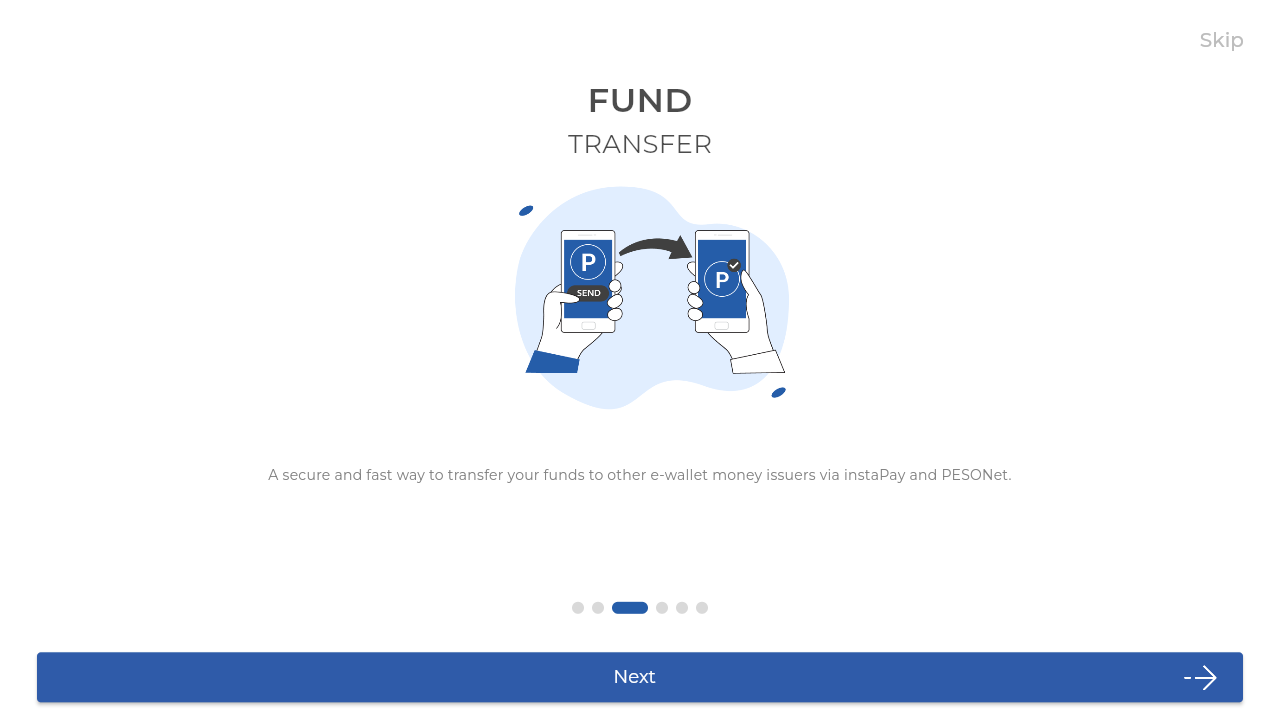

Waited 1000ms after clicking Next button 2
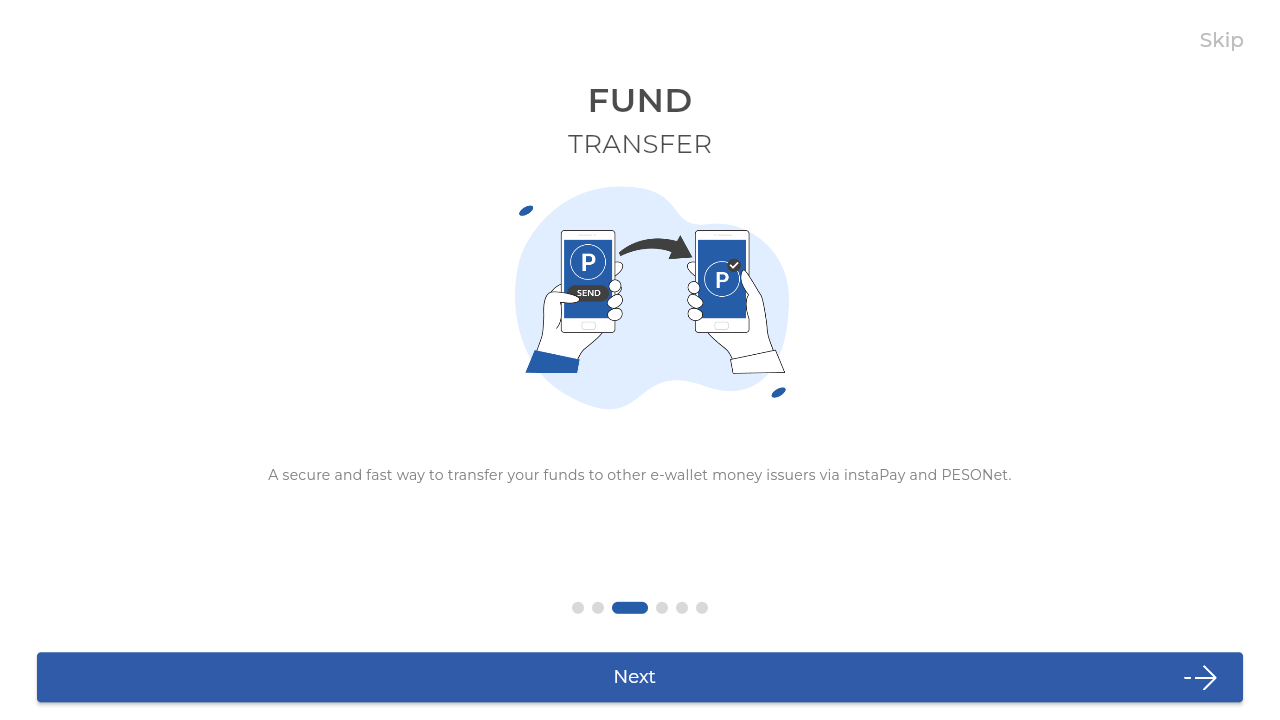

Clicked Next button 3 of 6 at (640, 677) on internal:role=button[name="Next"i]
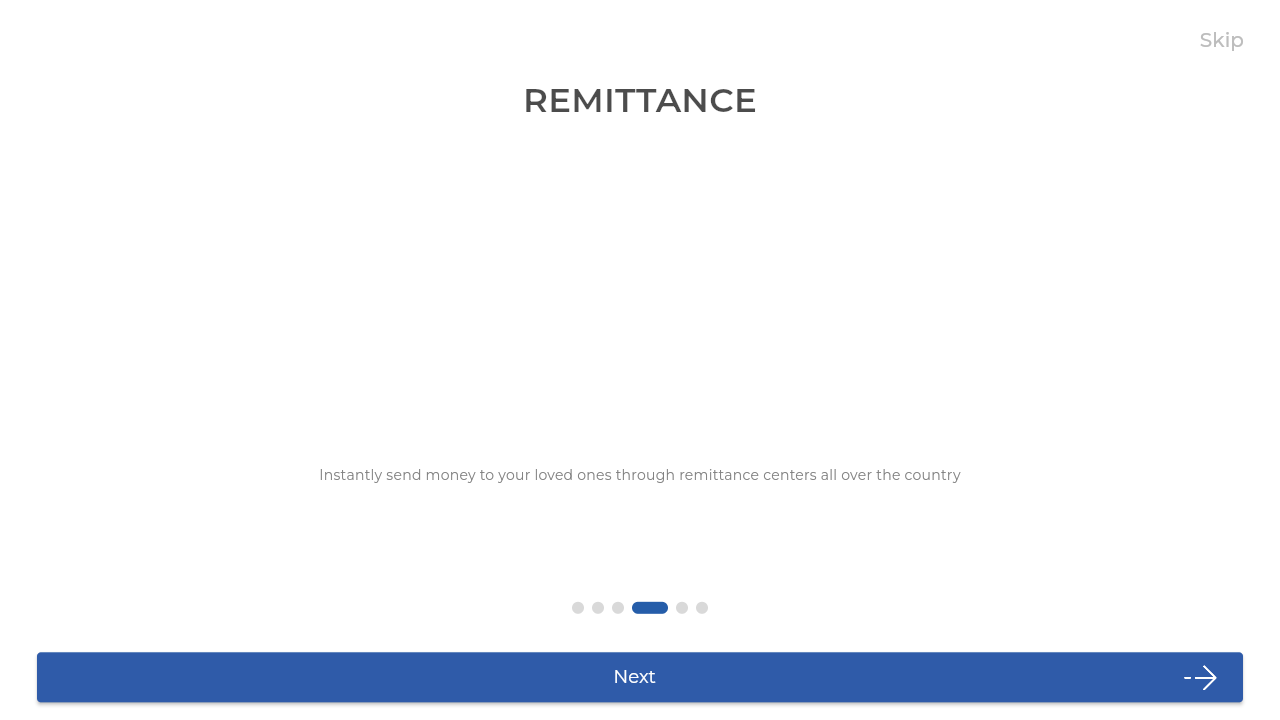

Waited 1000ms after clicking Next button 3
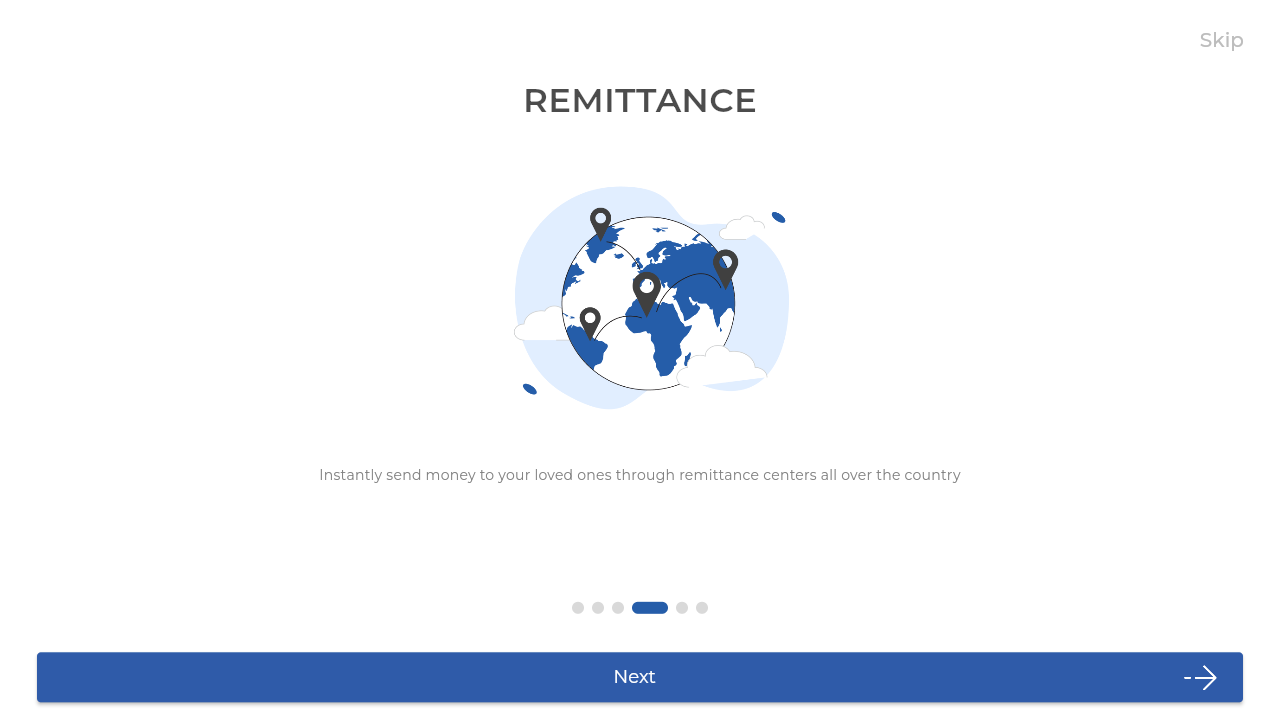

Clicked Next button 4 of 6 at (640, 677) on internal:role=button[name="Next"i]
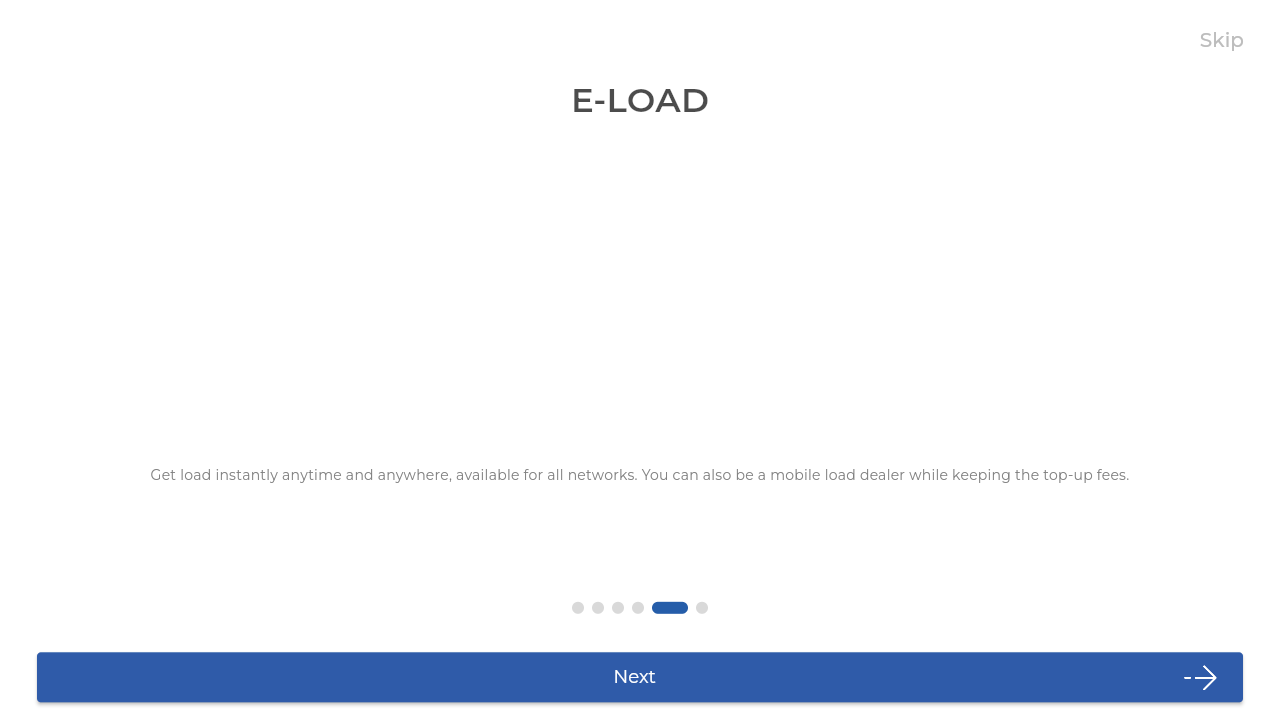

Waited 1000ms after clicking Next button 4
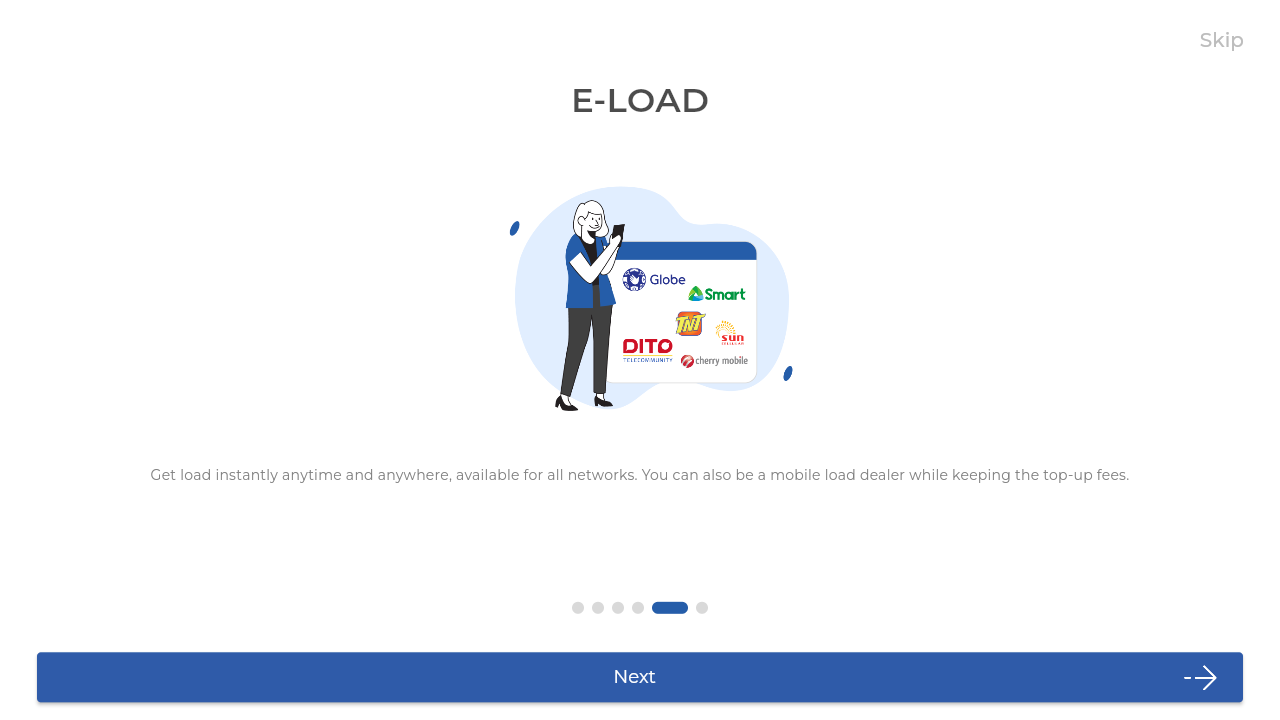

Clicked Next button 5 of 6 at (640, 677) on internal:role=button[name="Next"i]
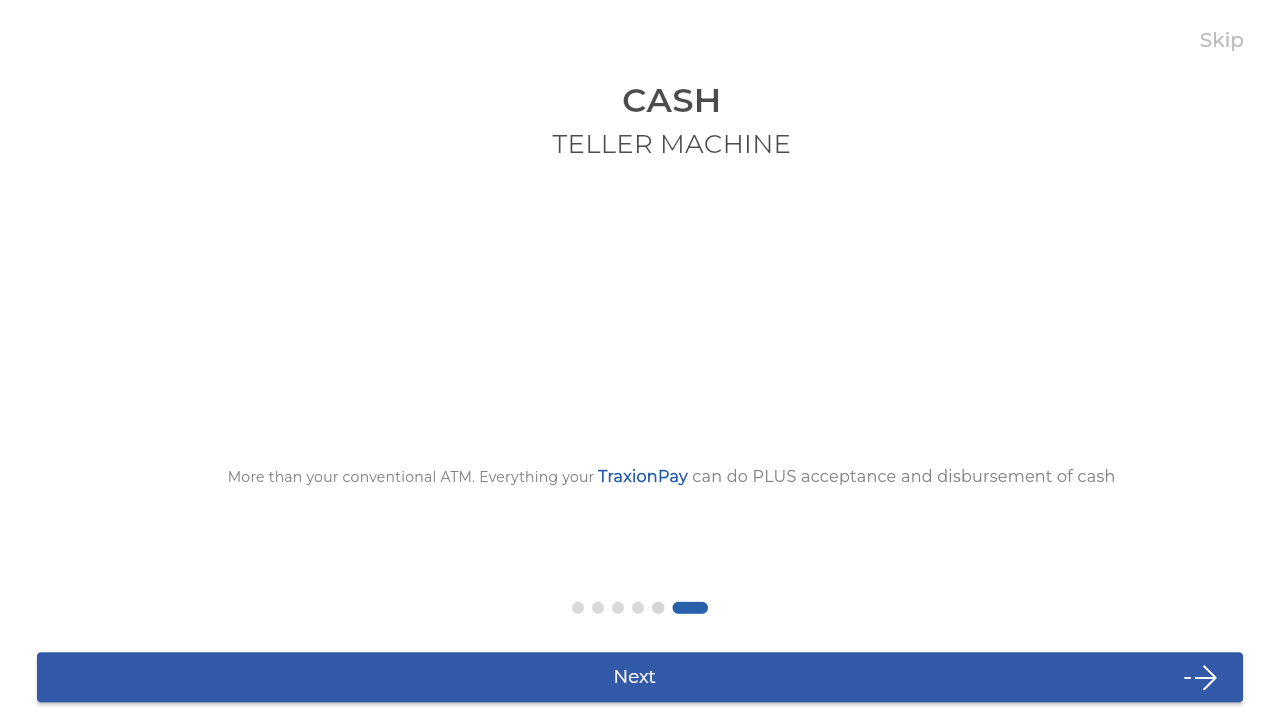

Waited 1000ms after clicking Next button 5
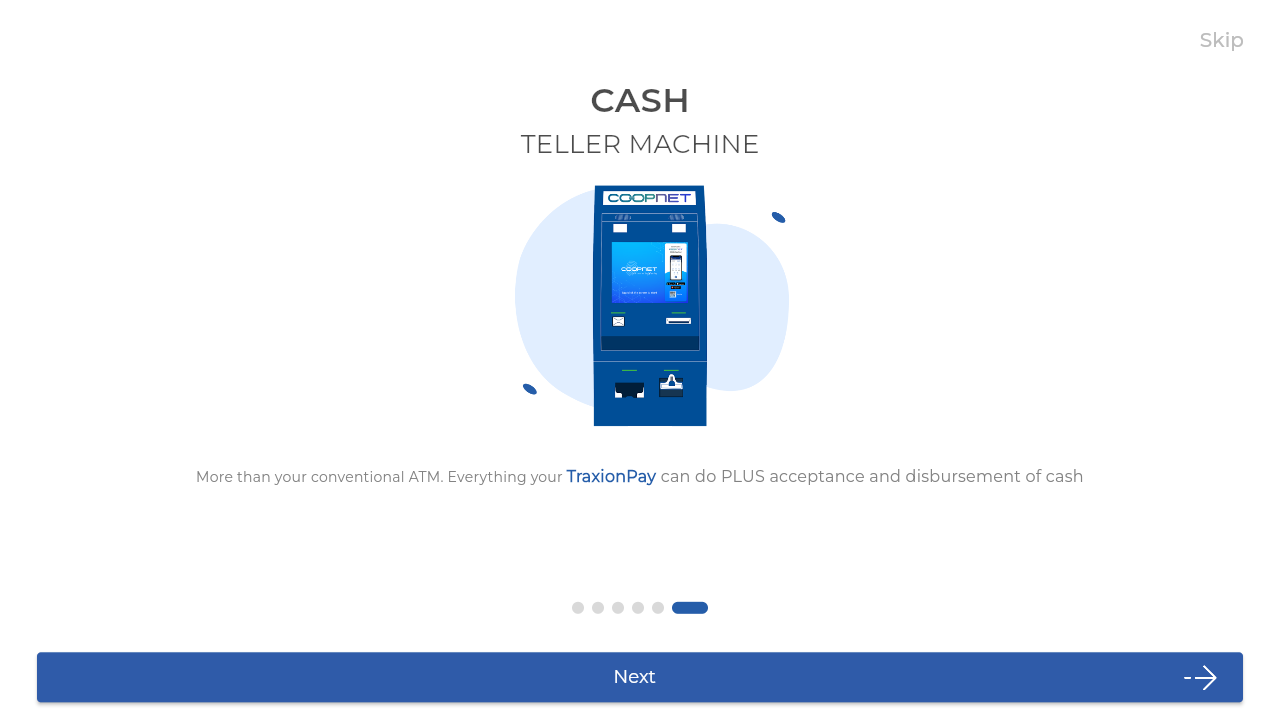

Clicked Next button 6 of 6 at (640, 677) on internal:role=button[name="Next"i]
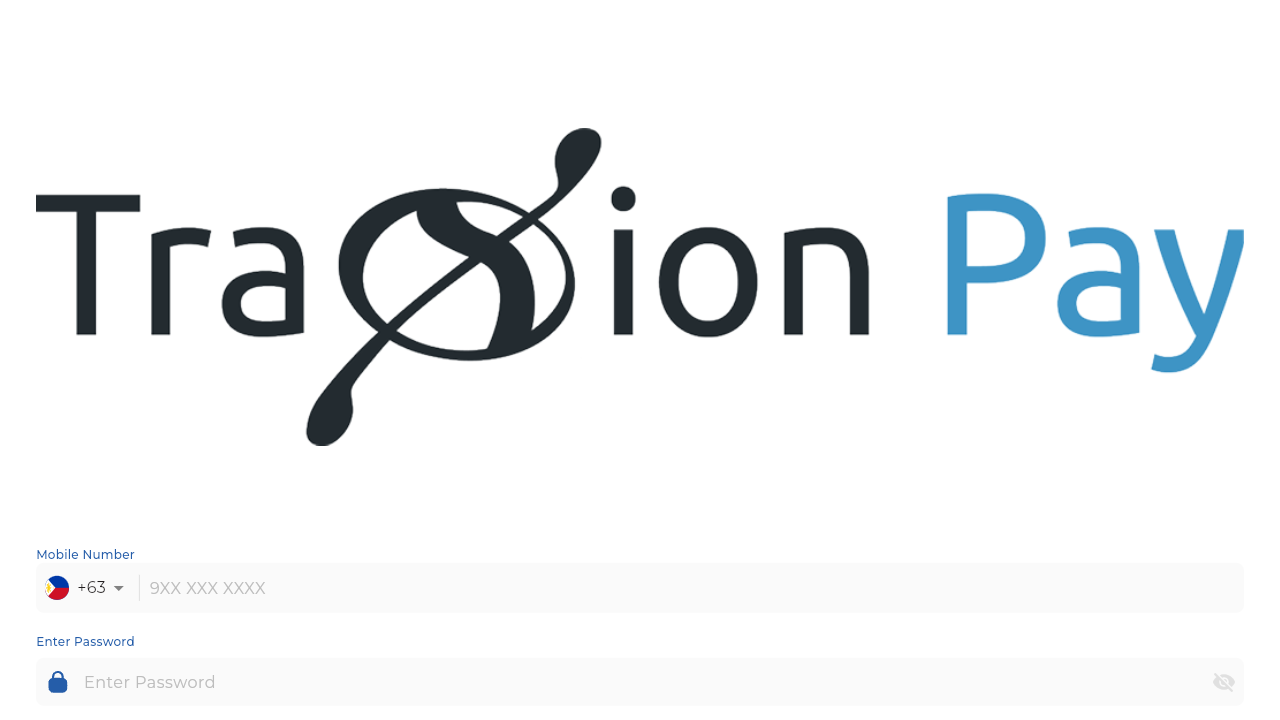

Waited 1000ms after clicking Next button 6
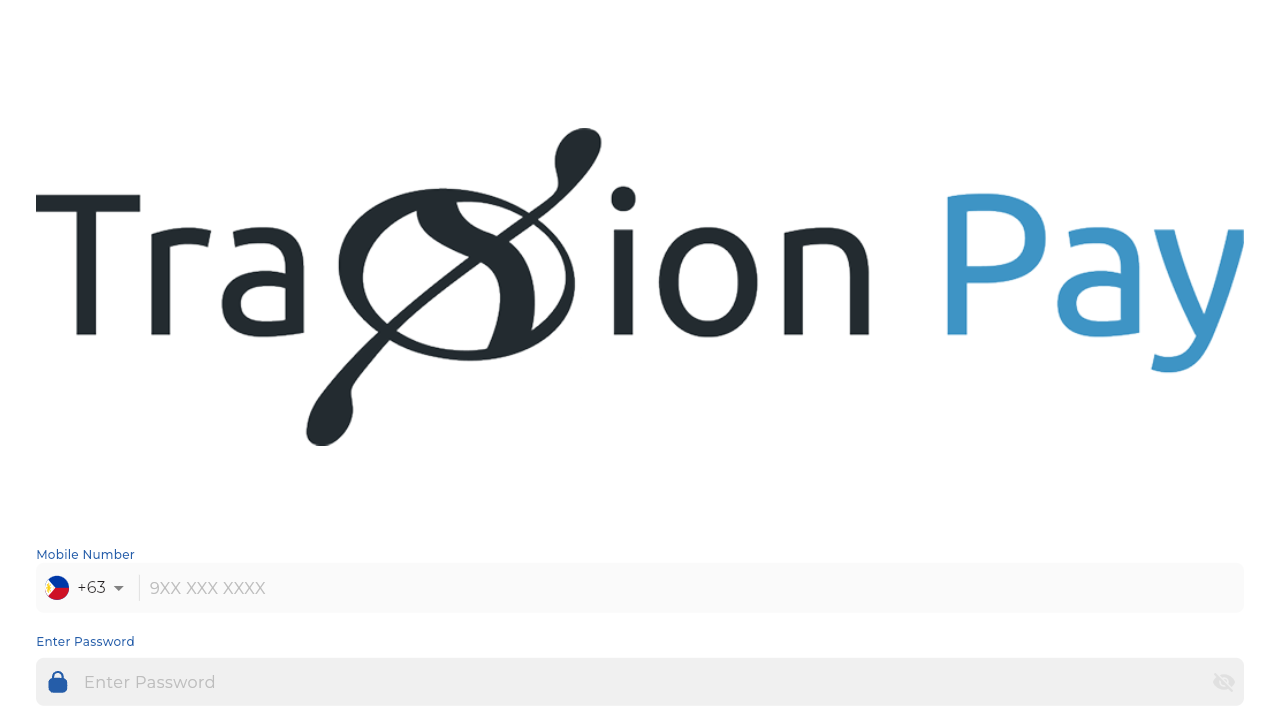

Completed onboarding flow and arrived at login page
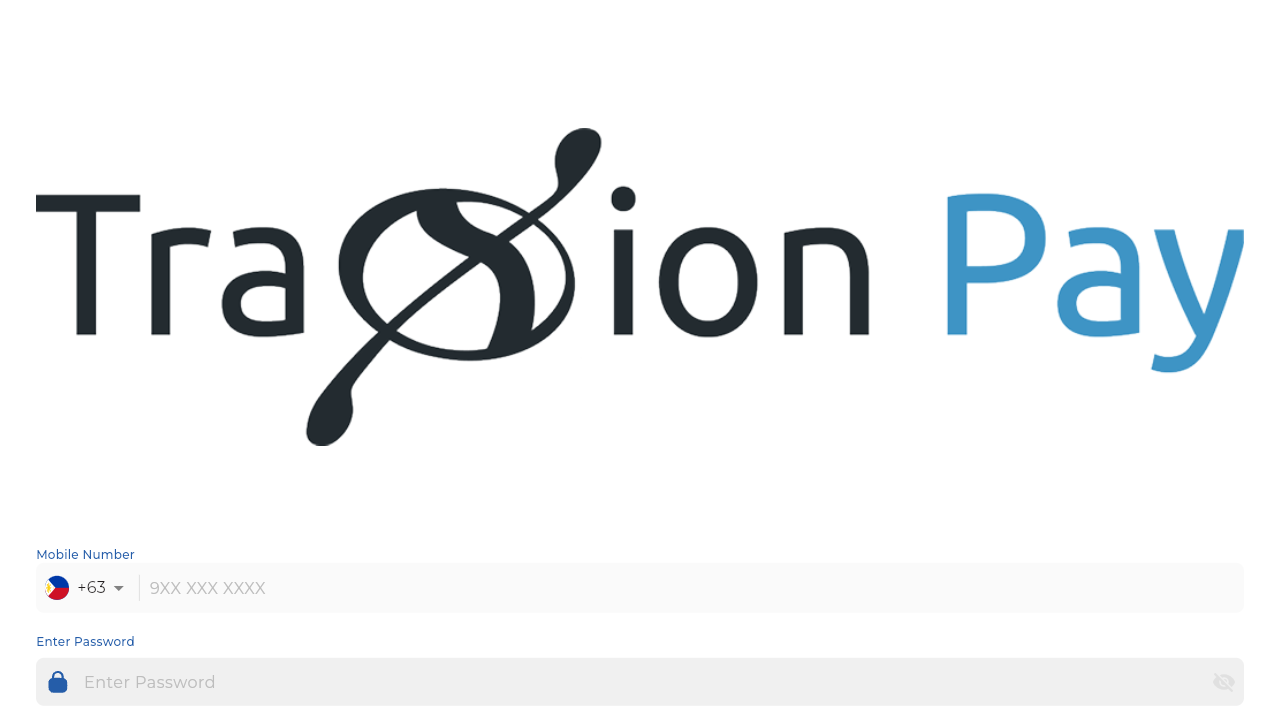

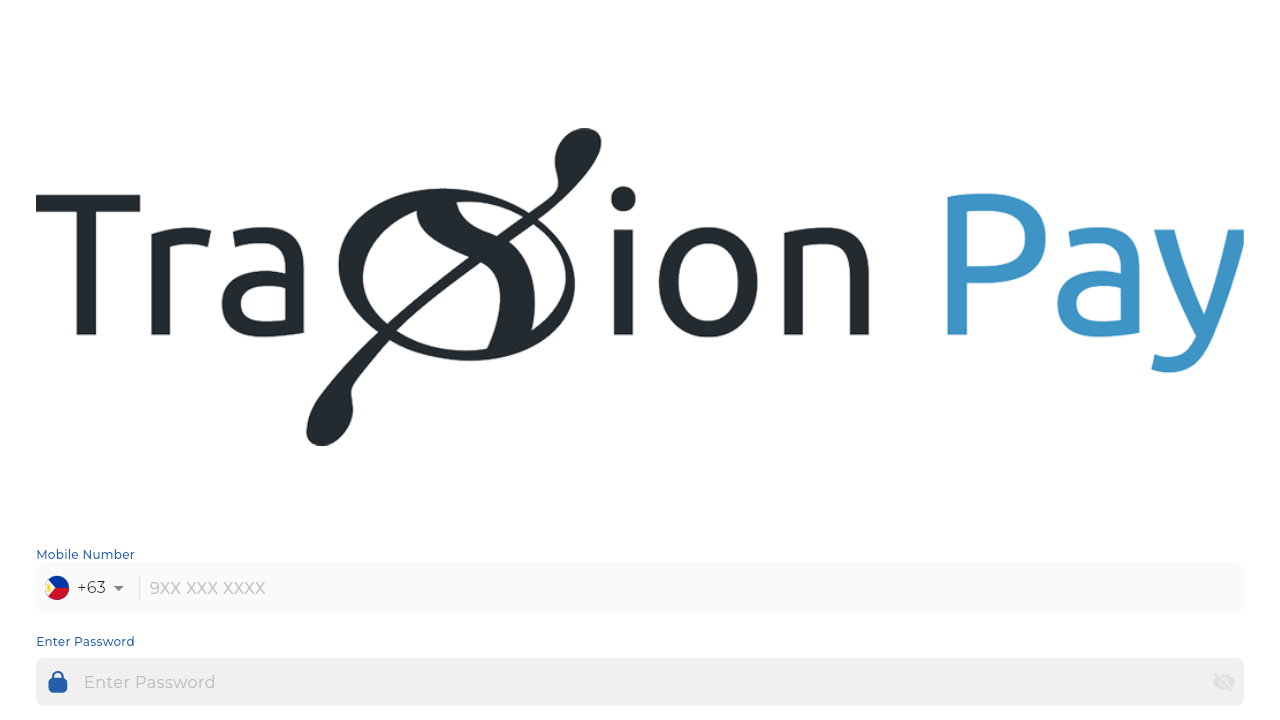